Tests mouse input events on a training page by performing single click, double click, and right-click (context click) actions, verifying the page responds to each event type.

Starting URL: https://v1.training-support.net/selenium/input-events

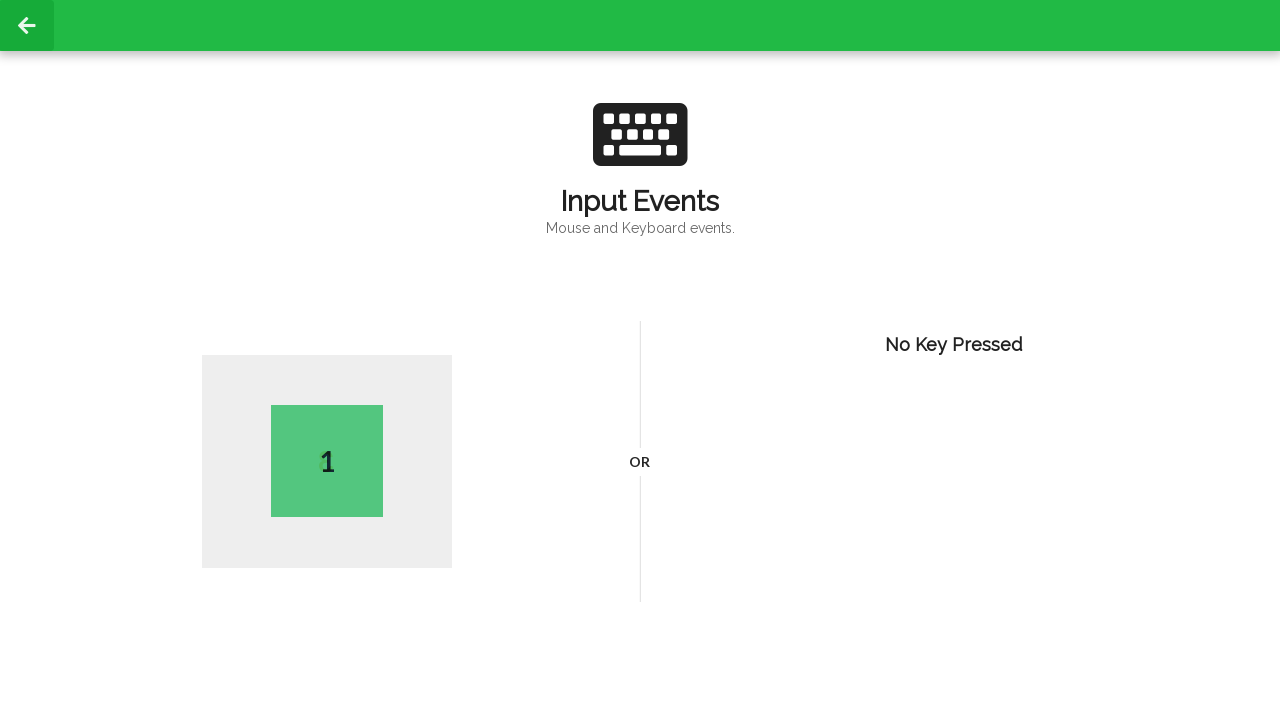

Performed single left click on page body at (640, 360) on body
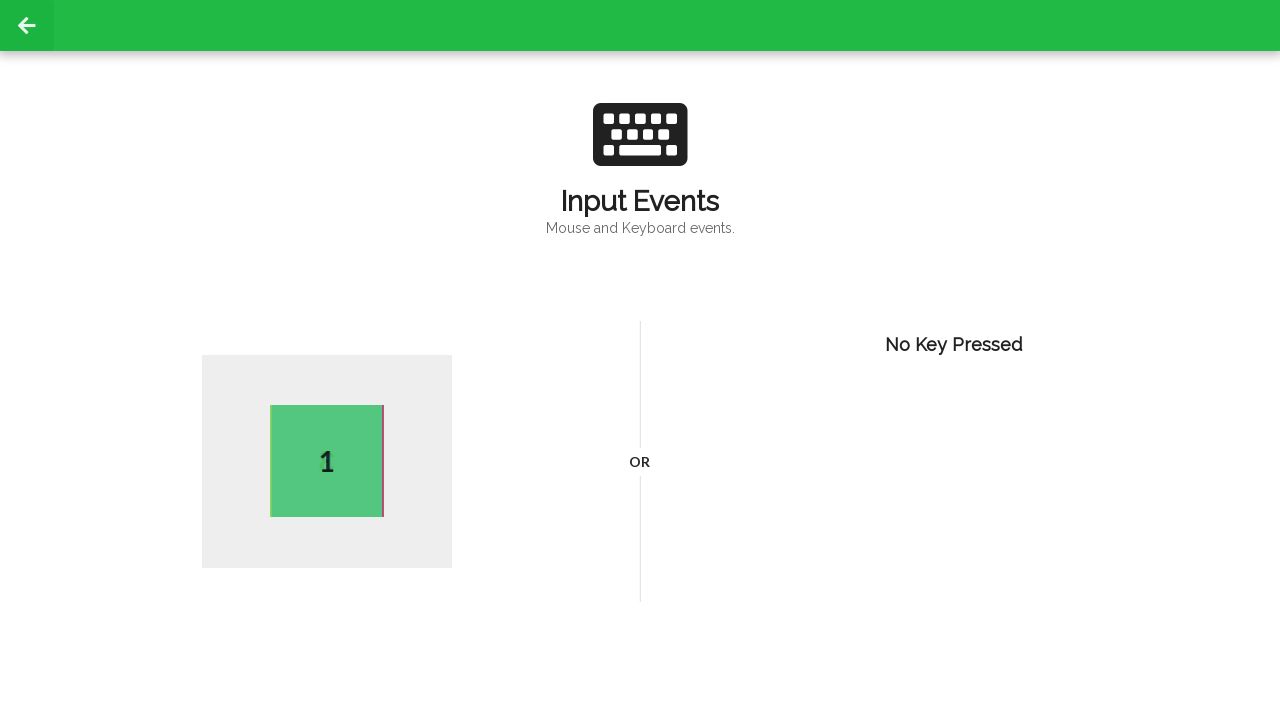

Waited 1000ms for single click response
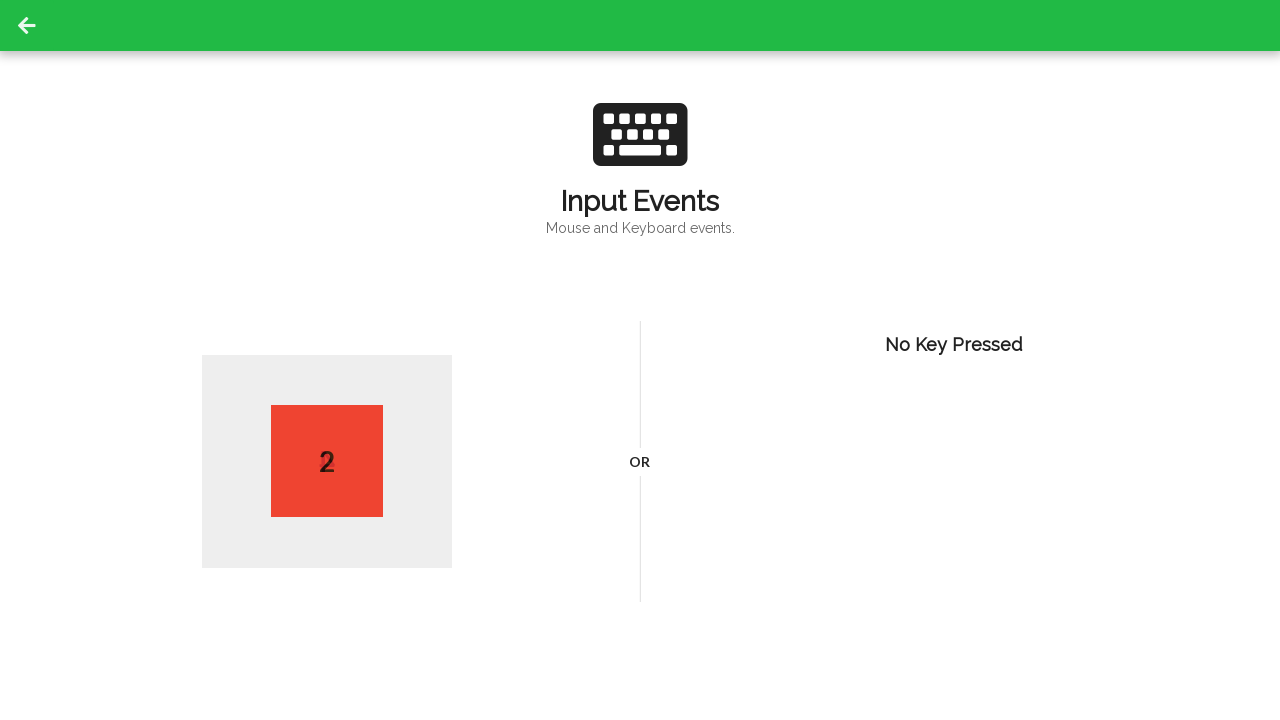

Verified active element appeared after single click
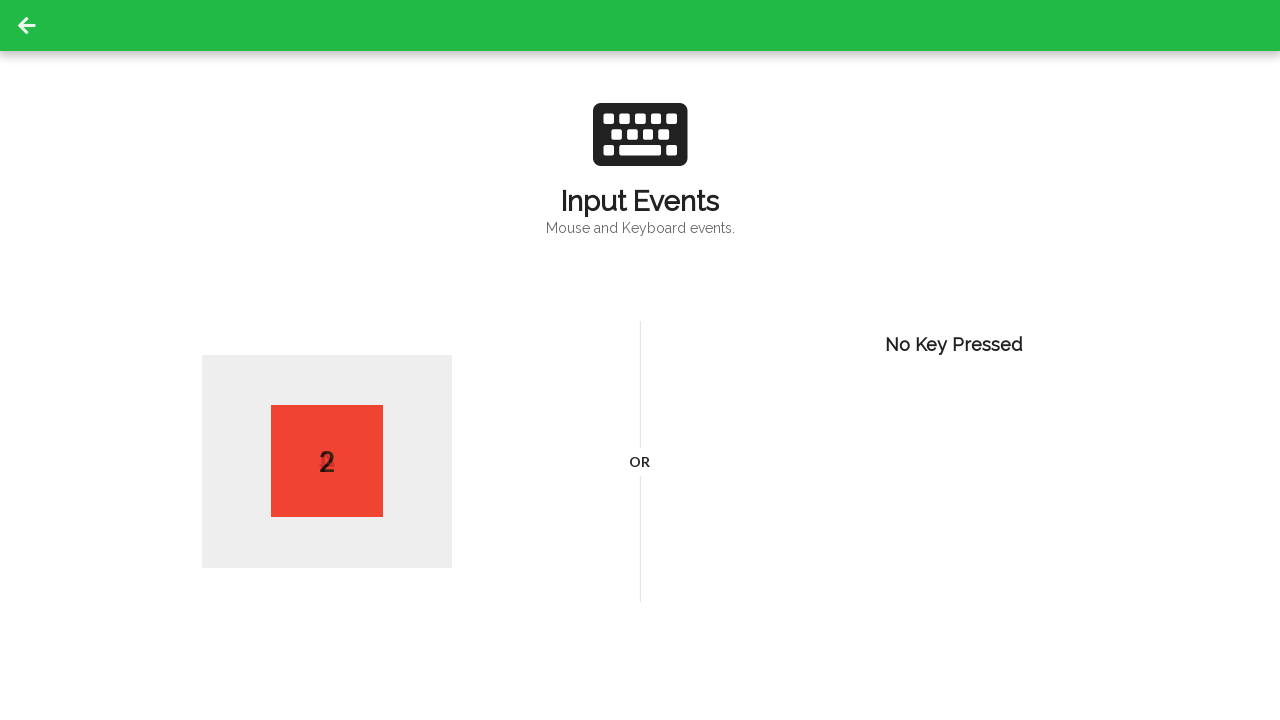

Performed double click on page body at (640, 360) on body
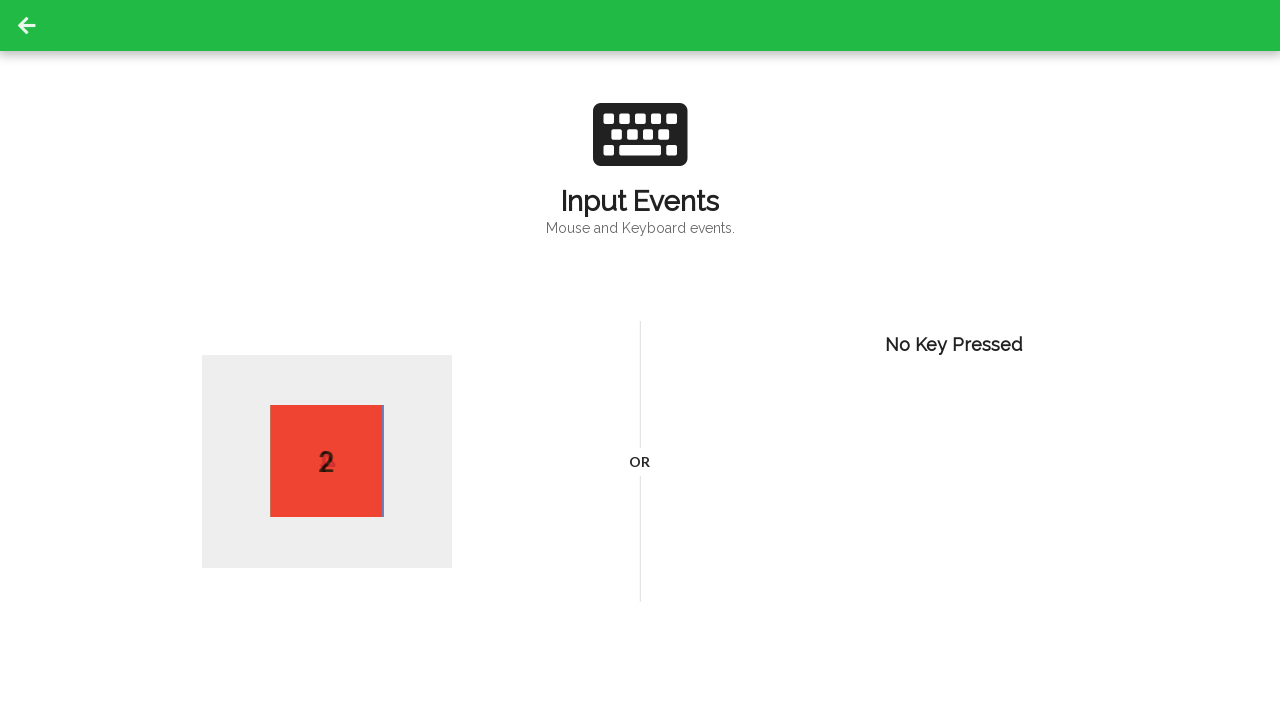

Waited 1000ms for double click response
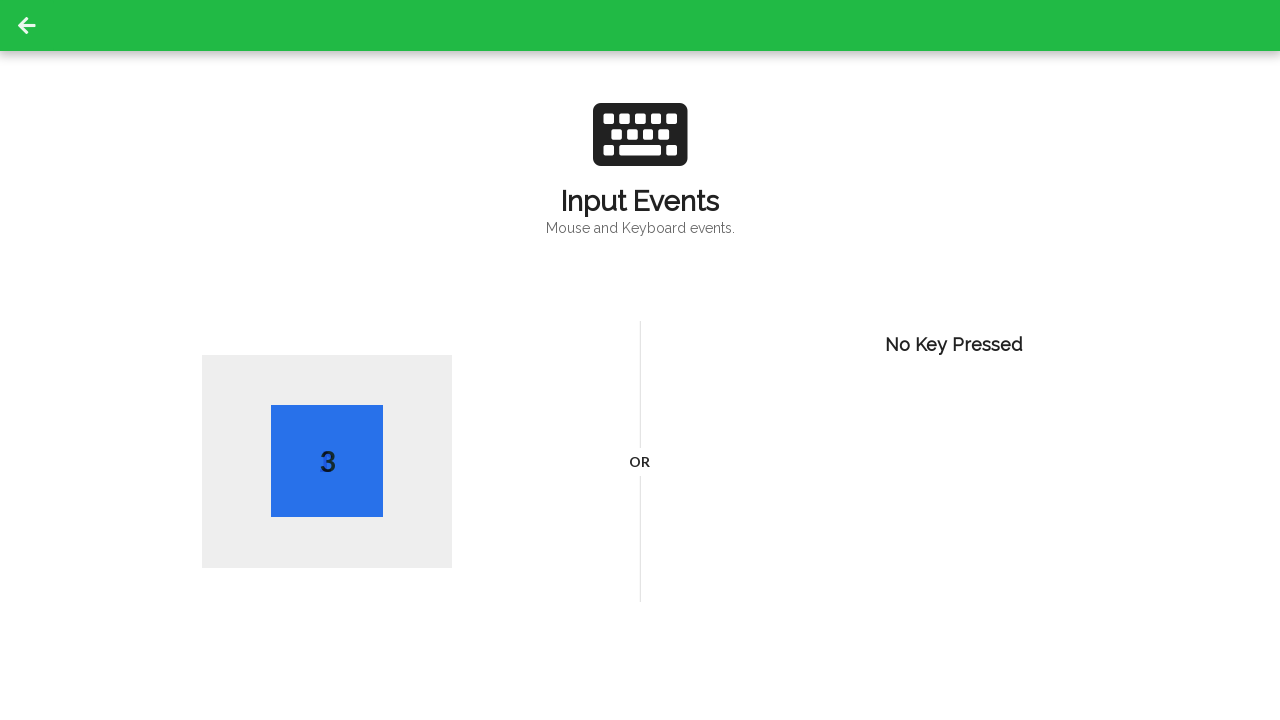

Verified active element present after double click
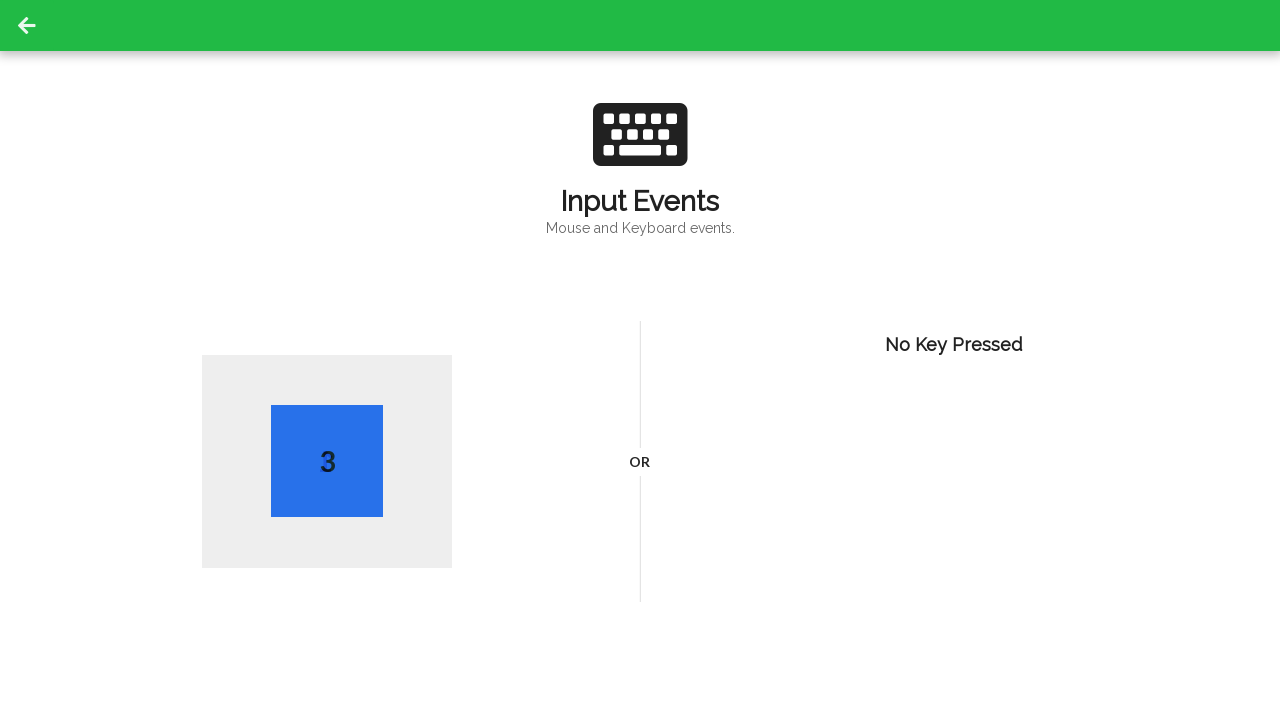

Performed right-click (context click) on page body at (640, 360) on body
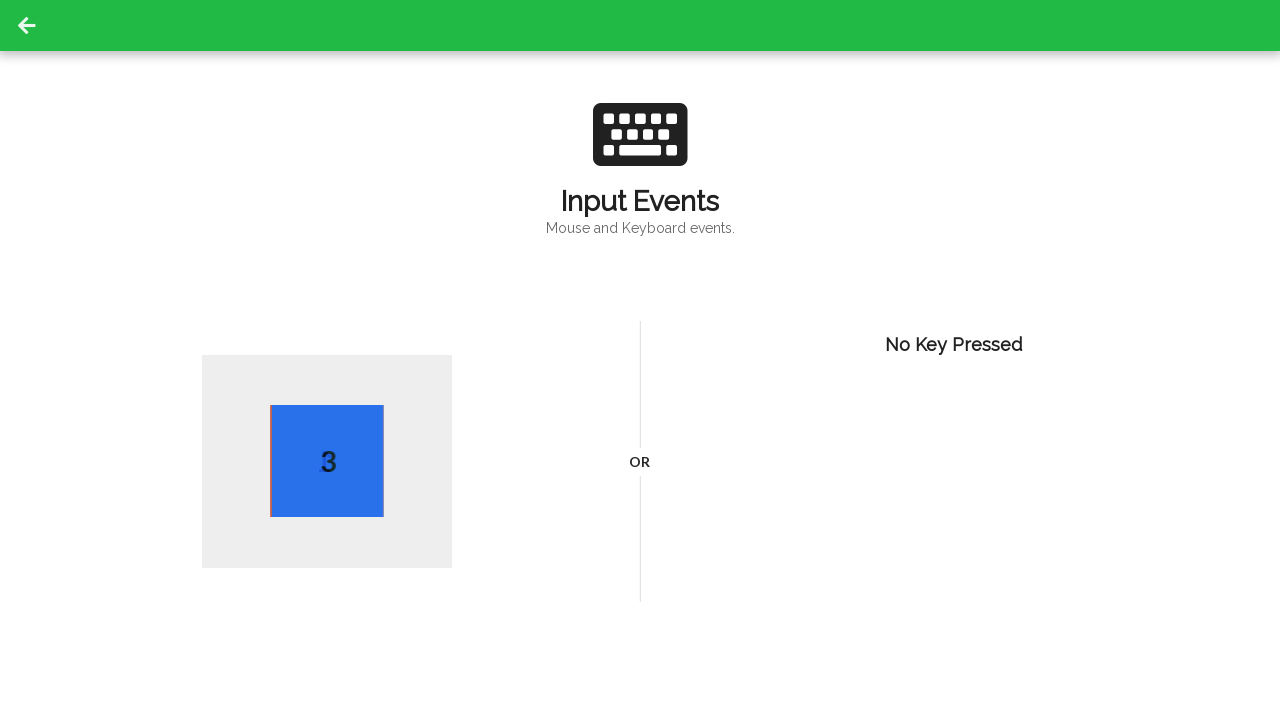

Waited 1000ms for right-click response
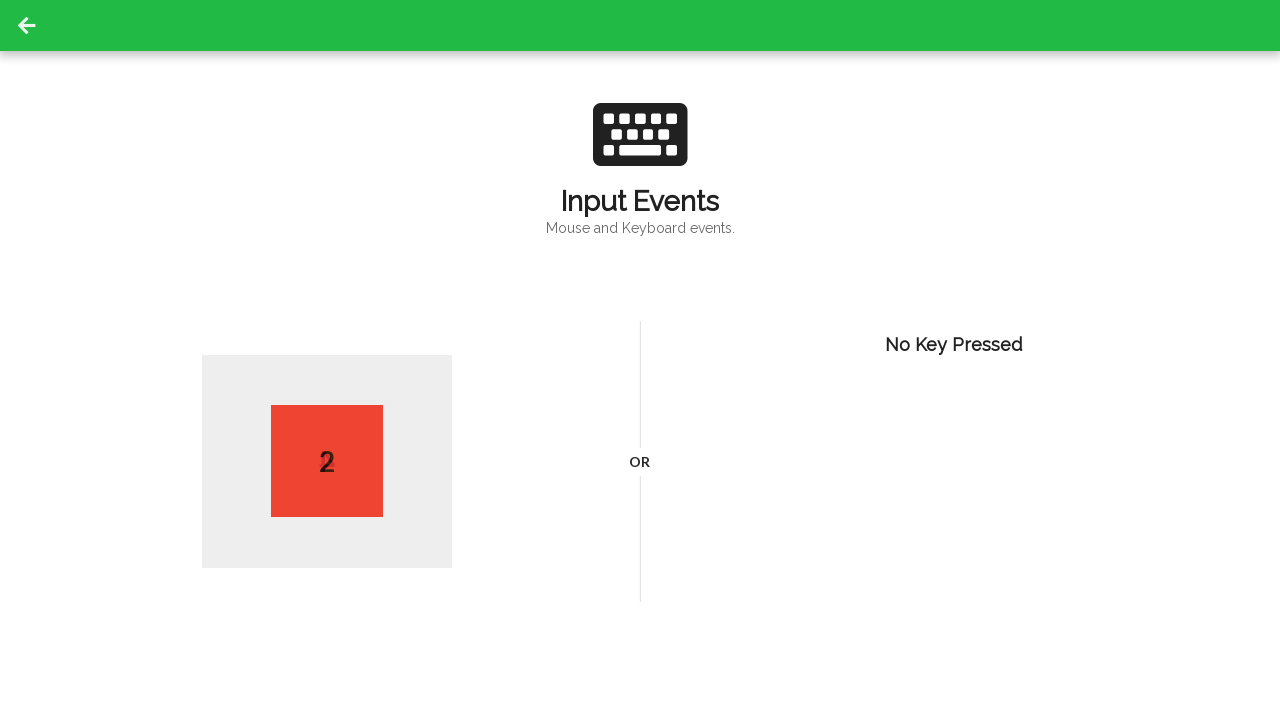

Verified active element present after right-click
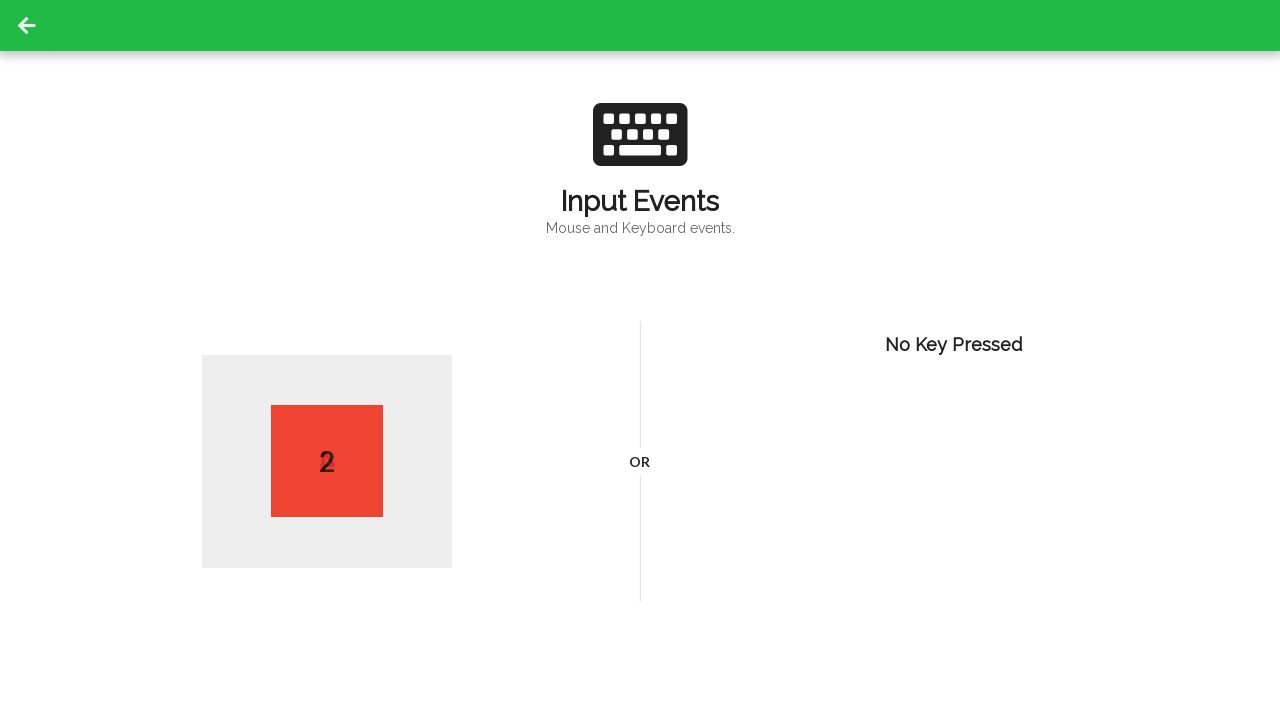

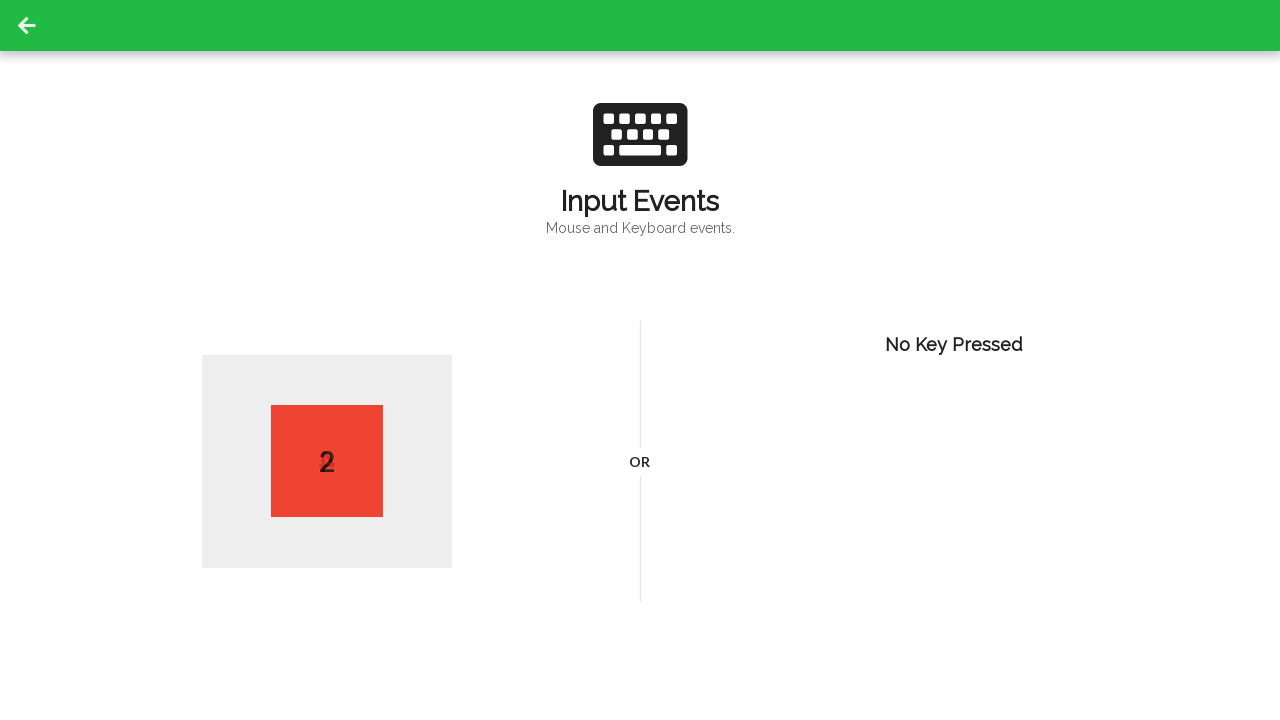